Tests a dynamic button sequence where clicking each button reveals the next one, starting with a start button, then buttons one through three, and verifies the final success message.

Starting URL: https://testpages.herokuapp.com/styled/dynamic-buttons-simple.html

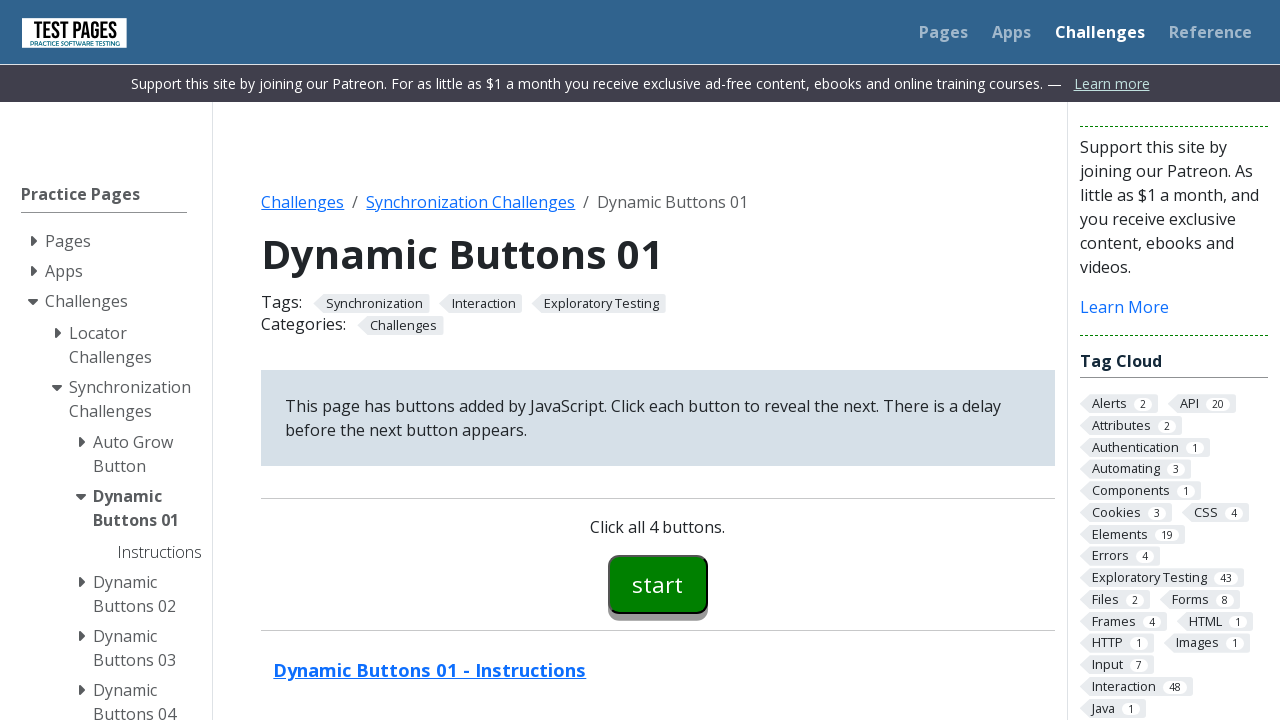

Clicked start button to begin the sequence at (658, 584) on #button00
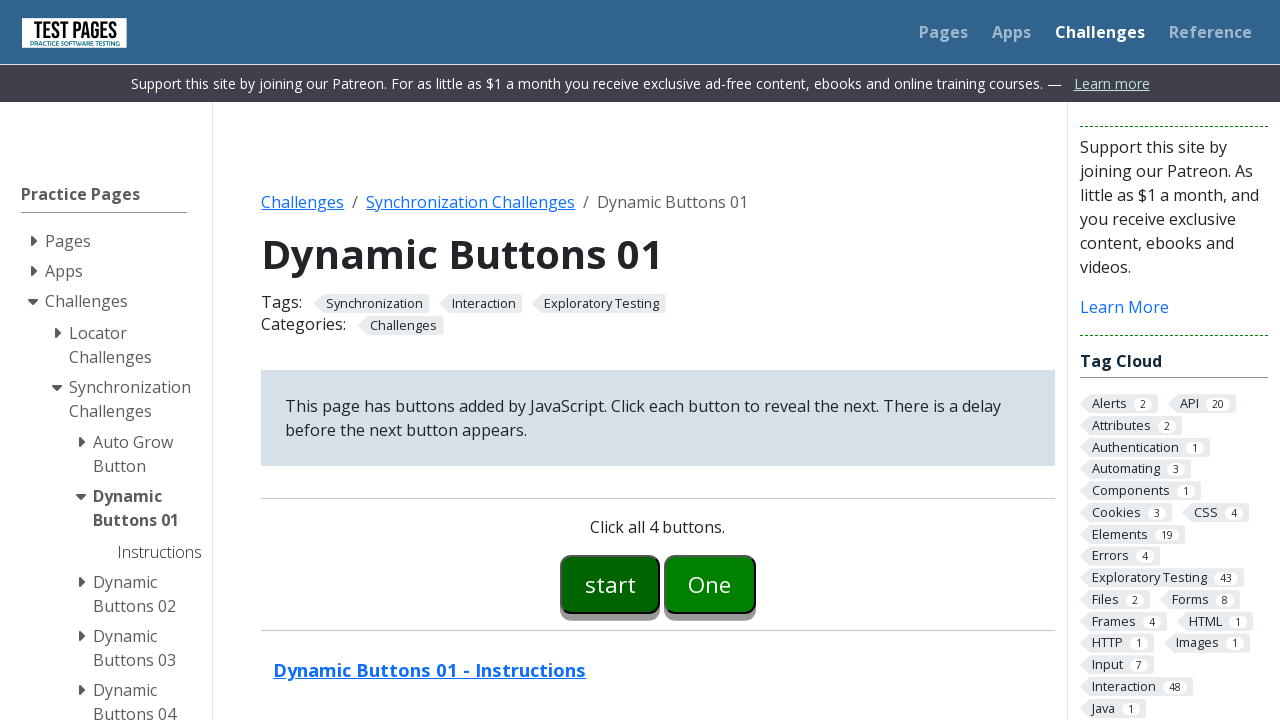

Clicked button one at (710, 584) on #button01
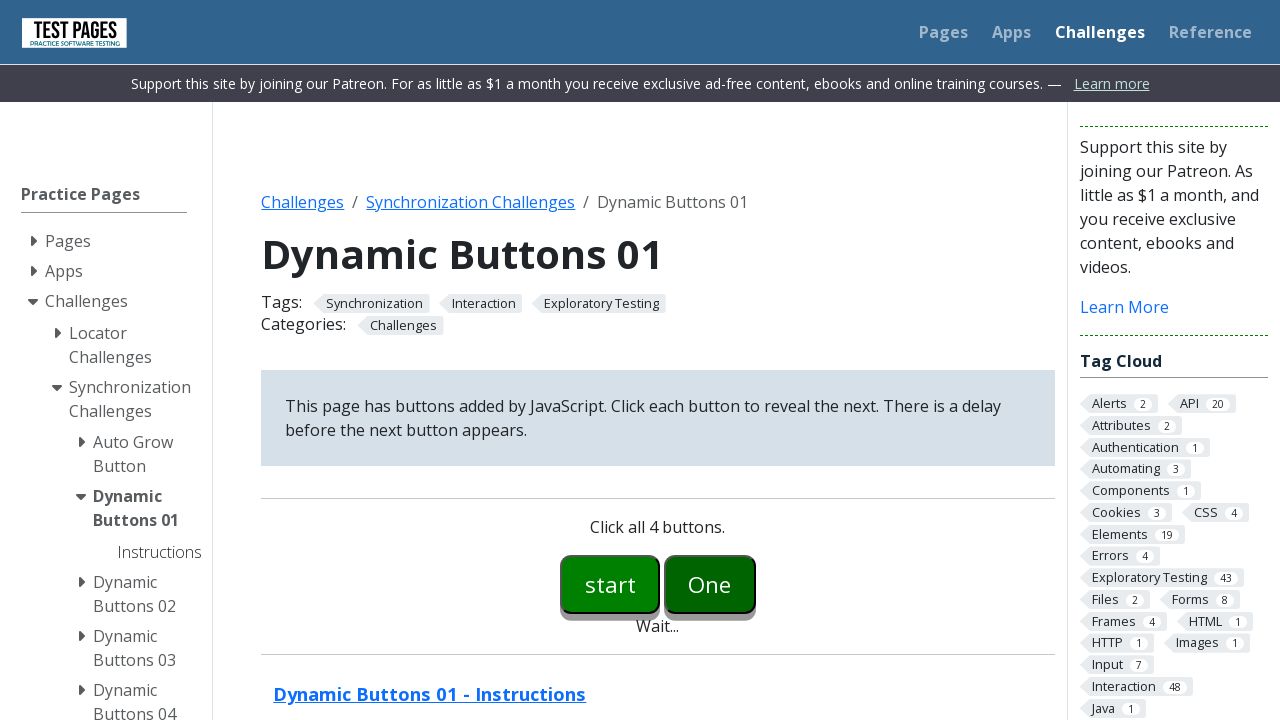

Button two appeared
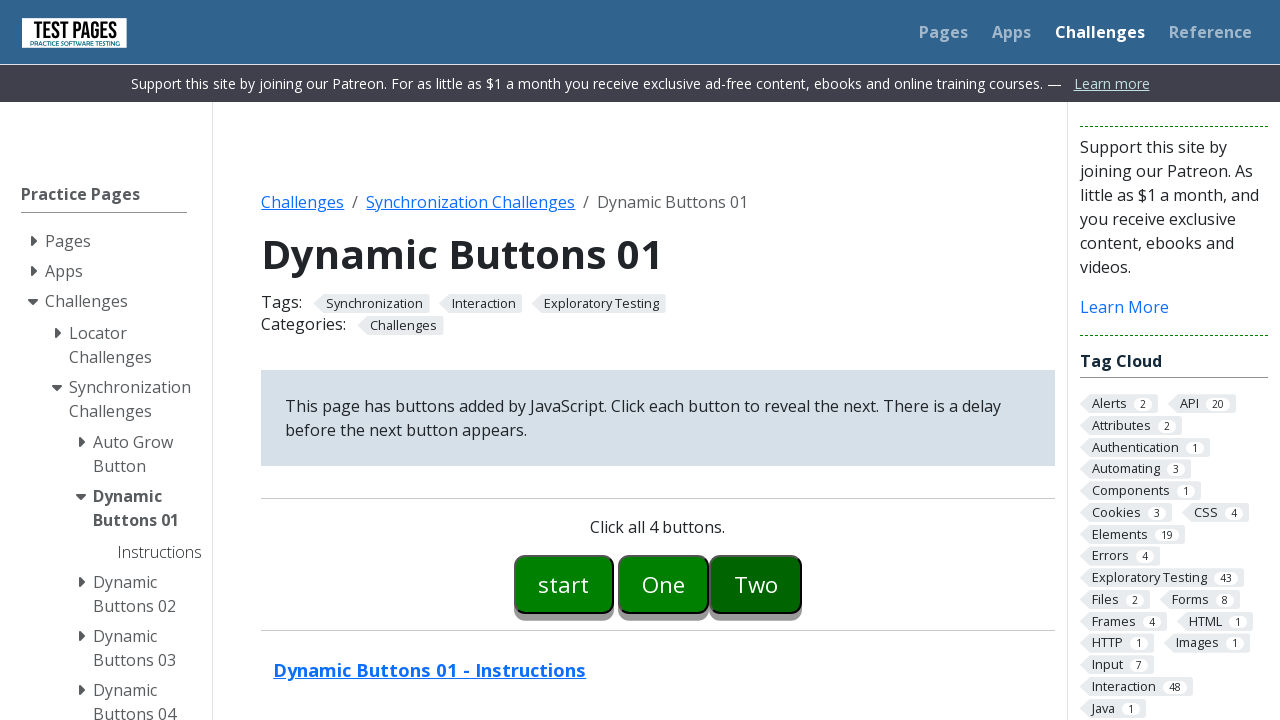

Clicked button two at (756, 584) on #button02
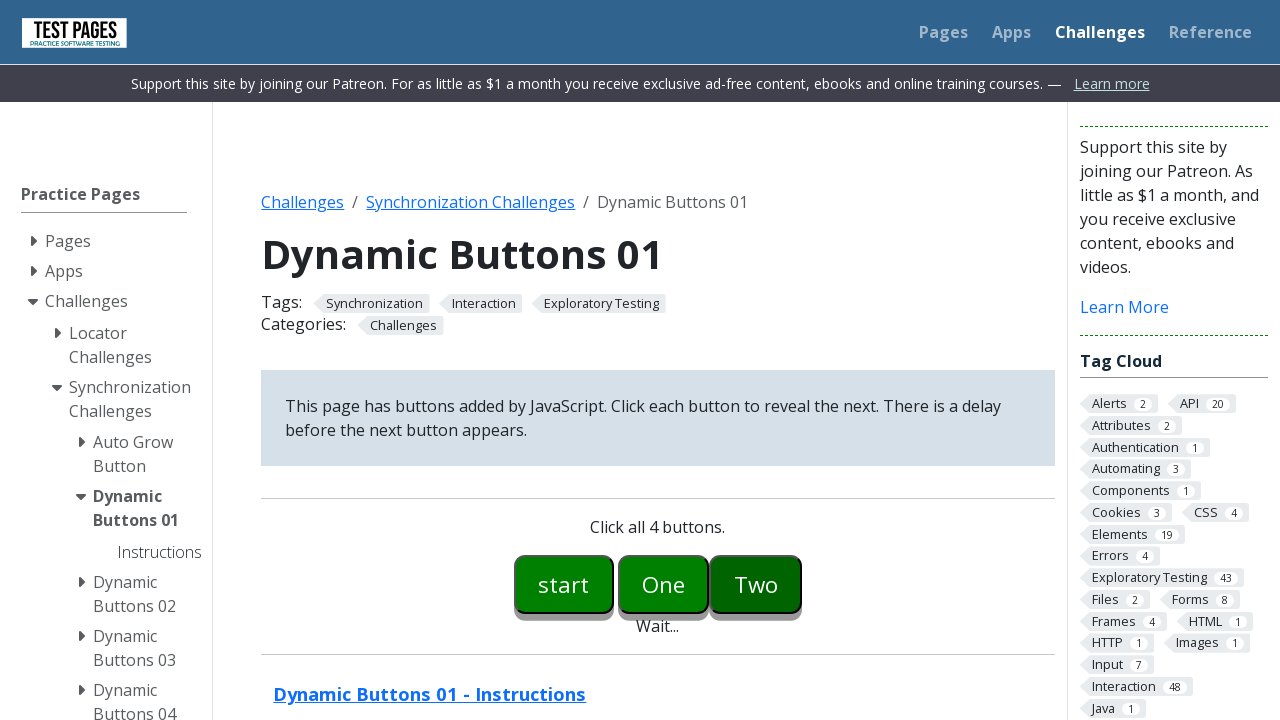

Button three appeared
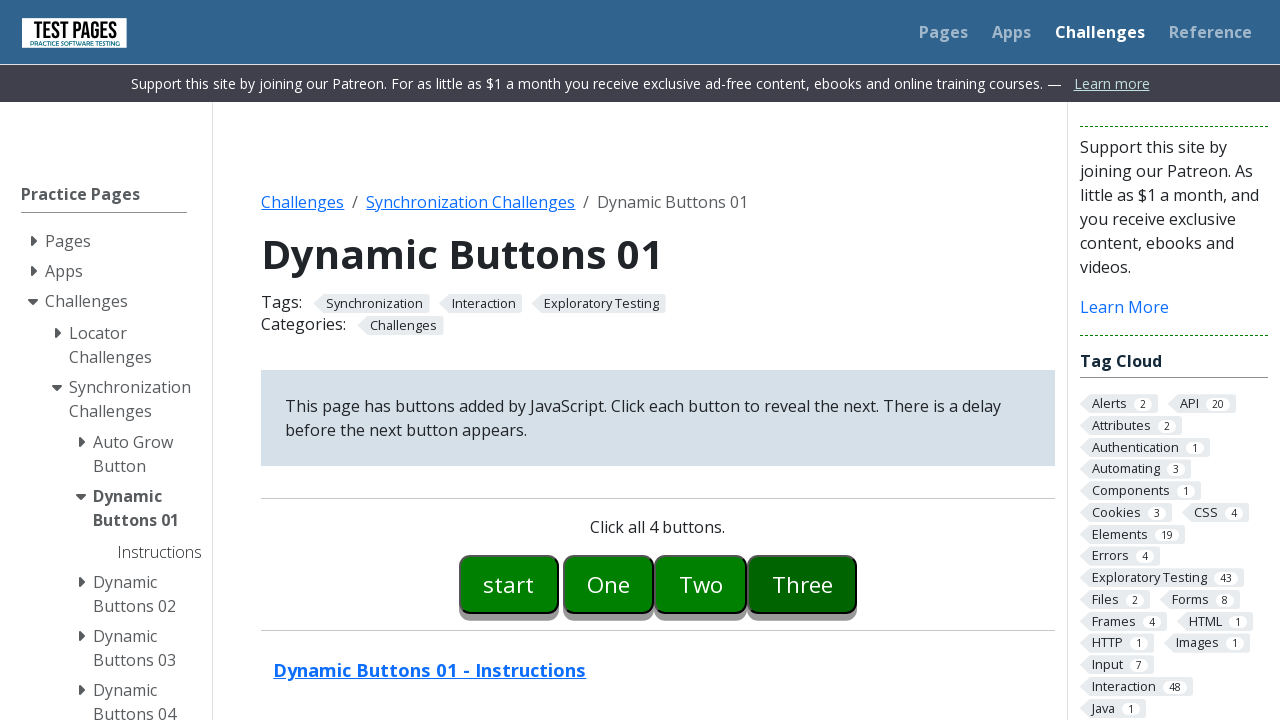

Clicked button three at (802, 584) on #button03
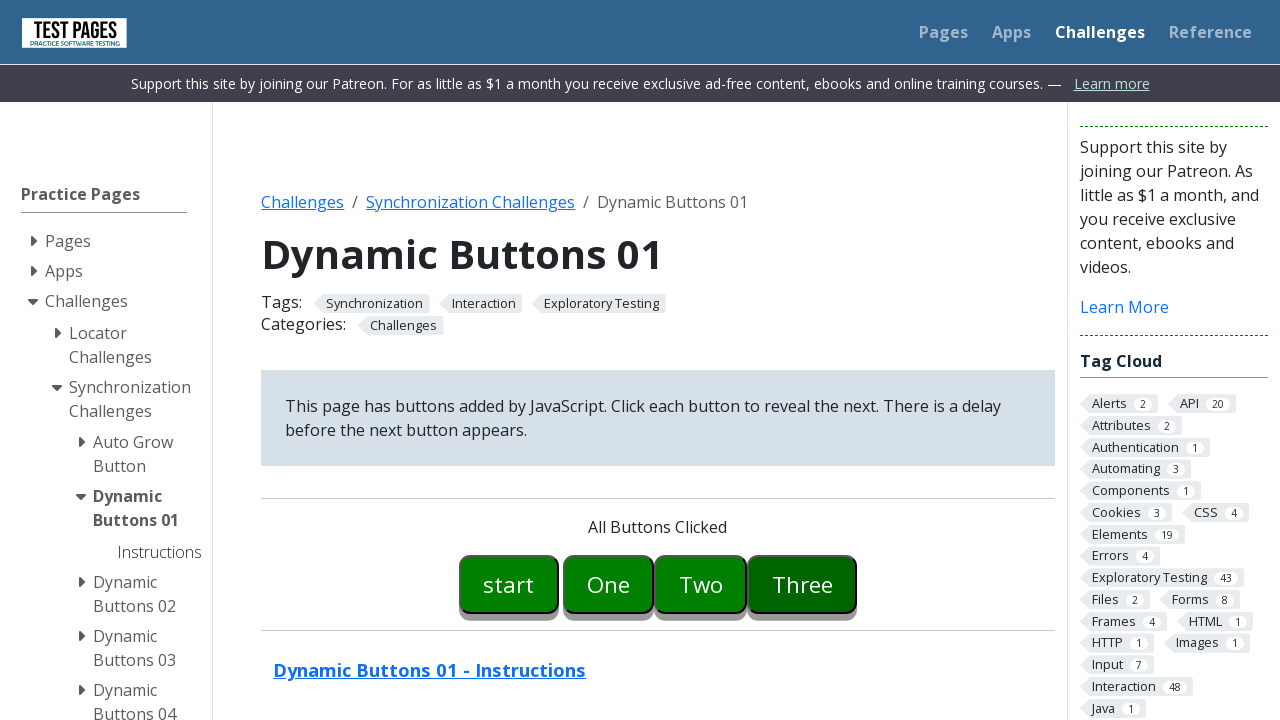

Located success message element
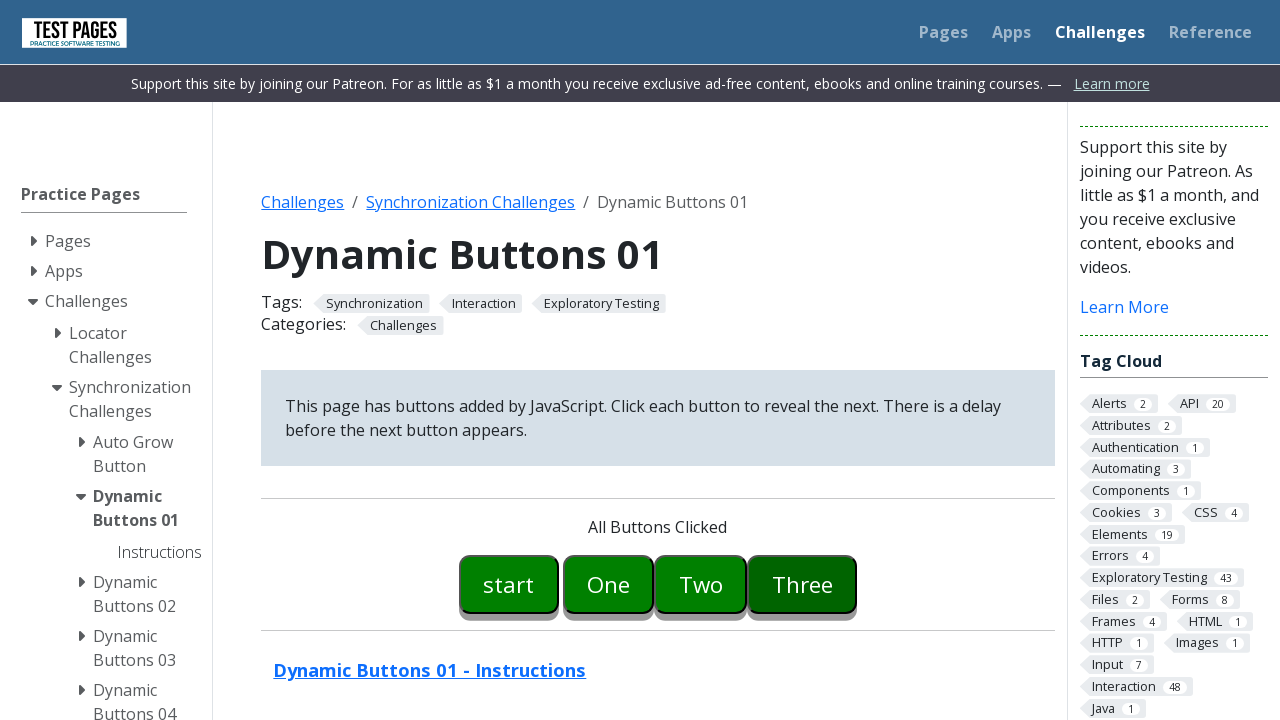

Success message became visible
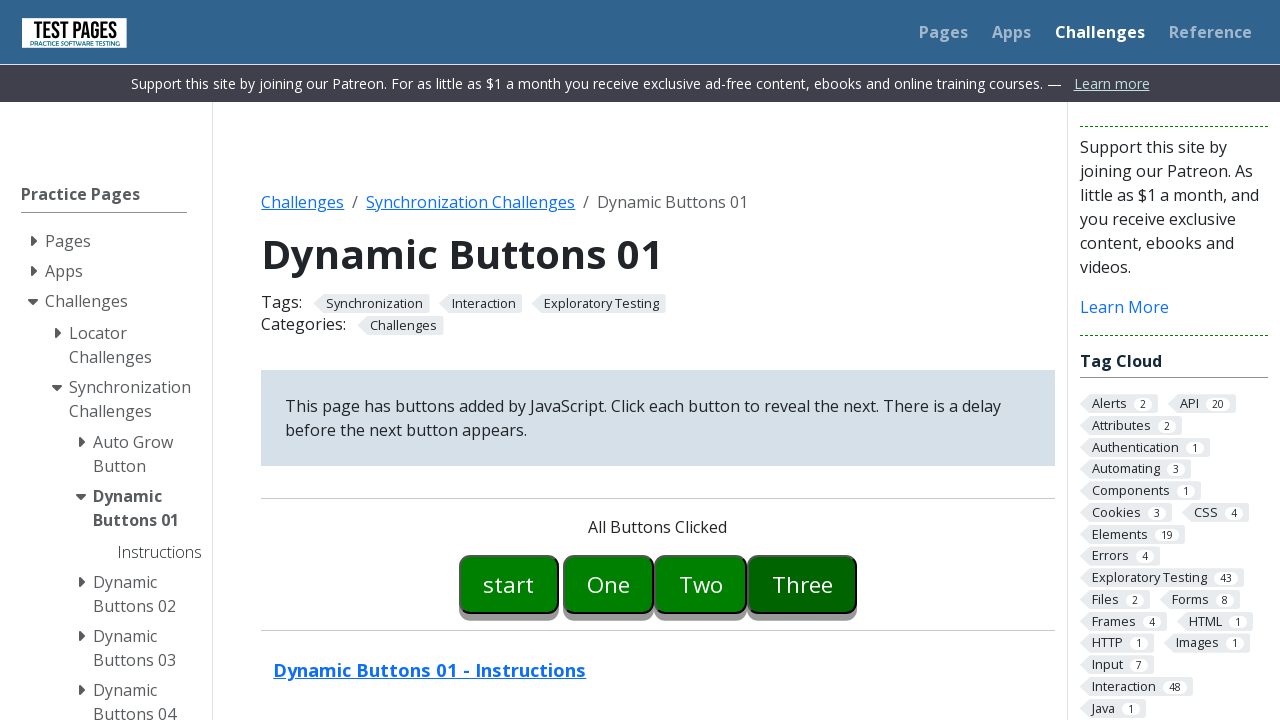

Verified success message displays 'all buttons clicked'
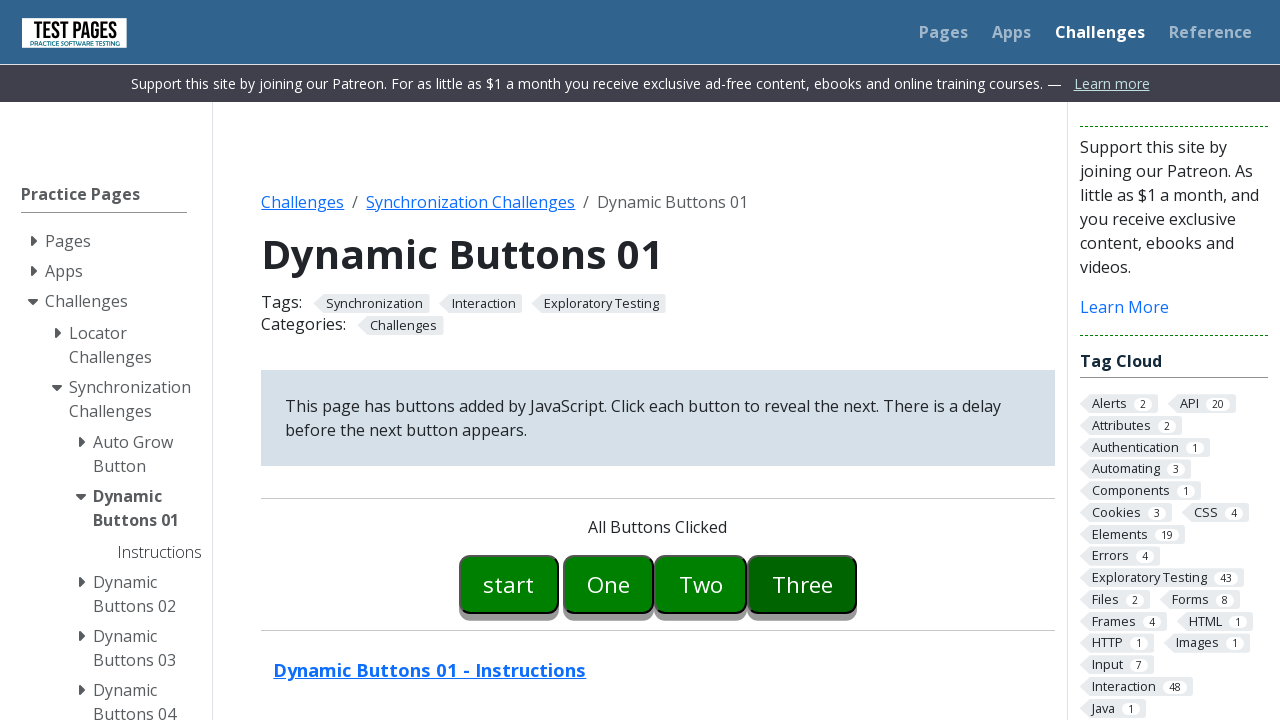

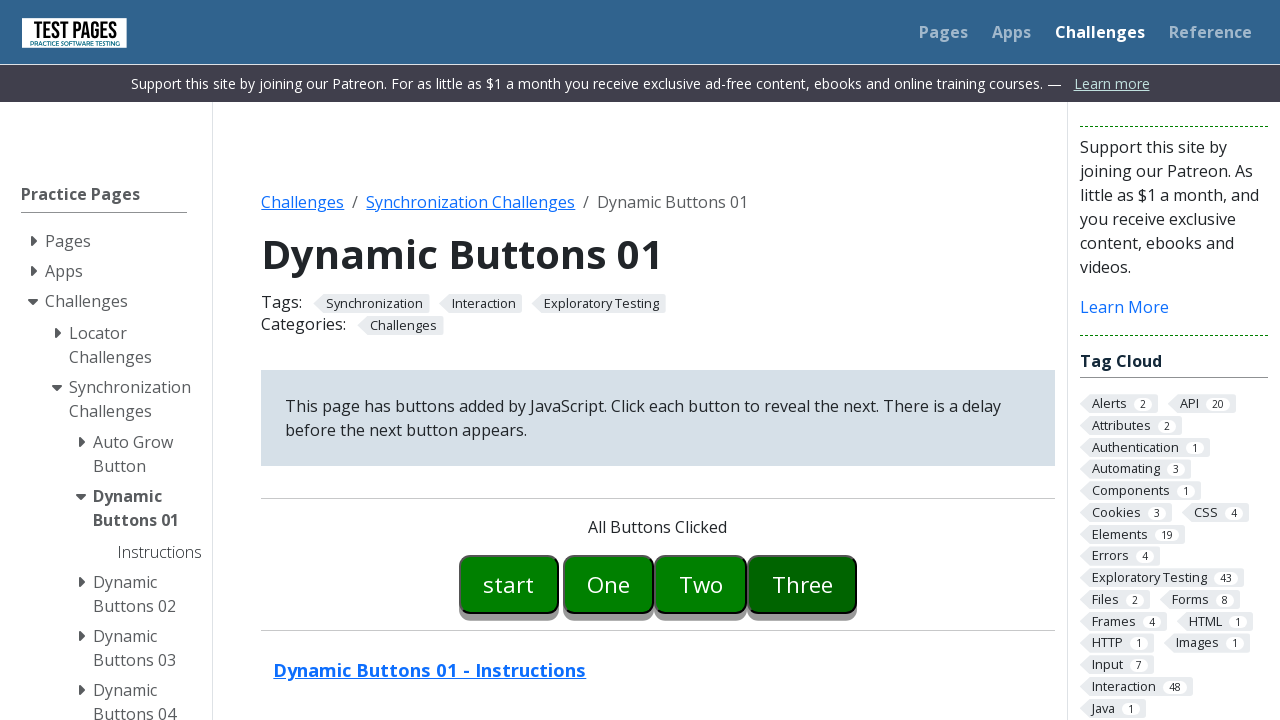